Navigates to Demo Table page and verifies the table structure by counting columns and rows in the Employee Manager table

Starting URL: http://automationbykrishna.com

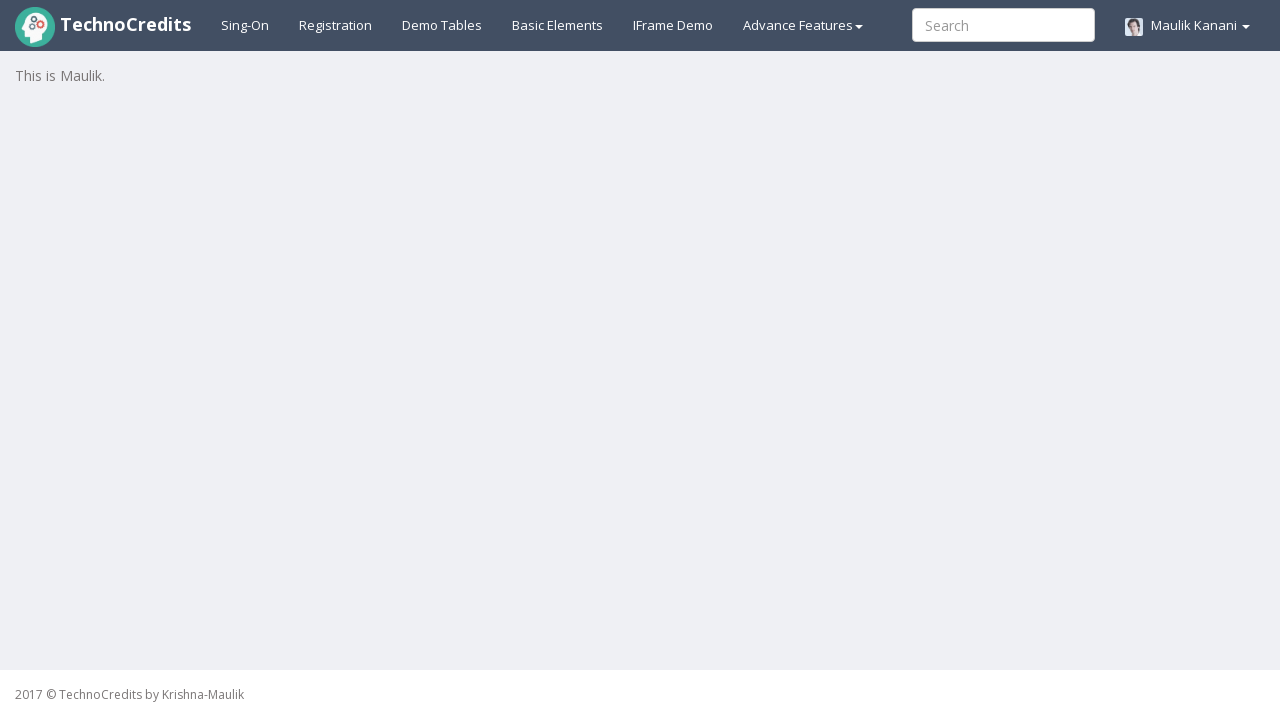

Navigated to Demo Table starting URL
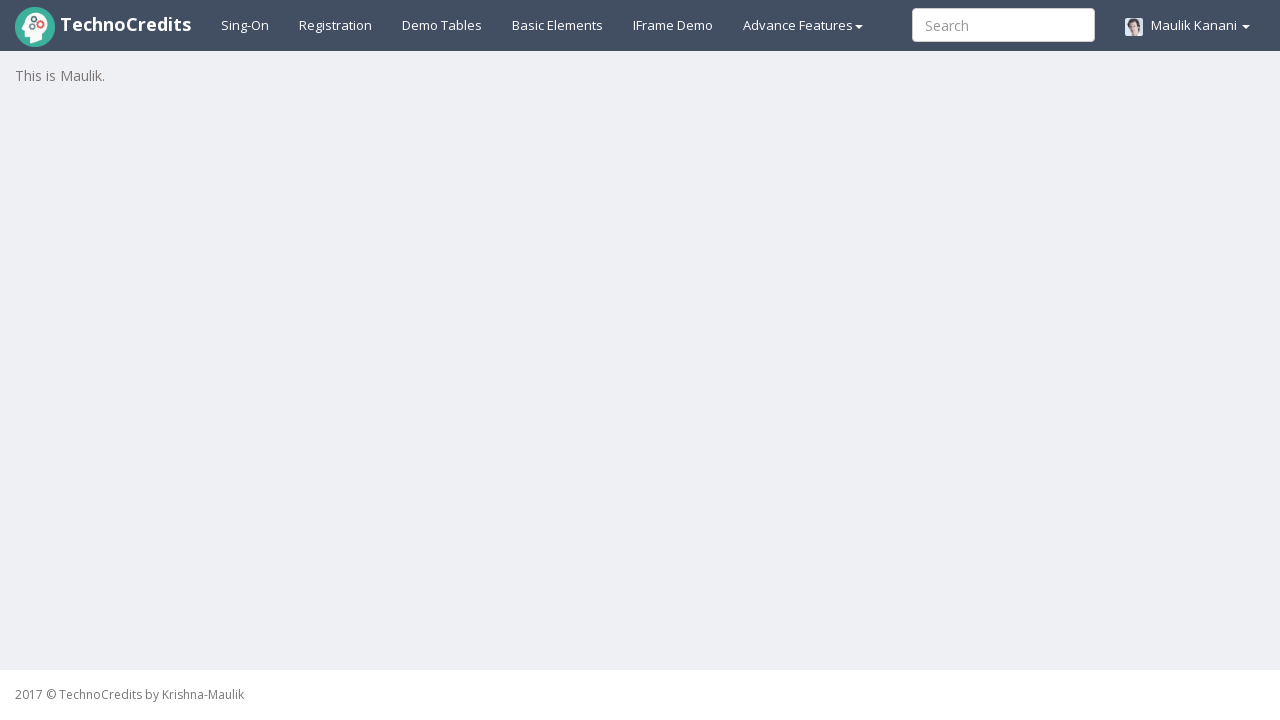

Clicked Demo Table link at (442, 25) on a#demotable
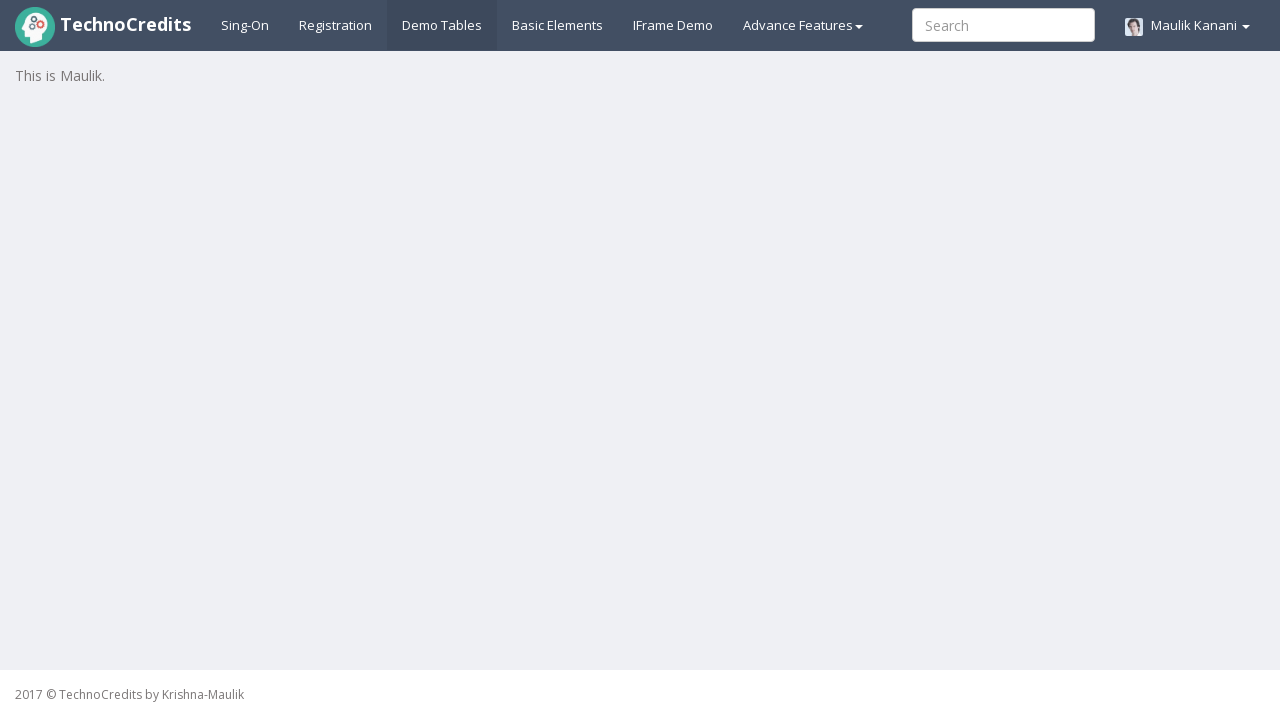

Employee Manager table loaded
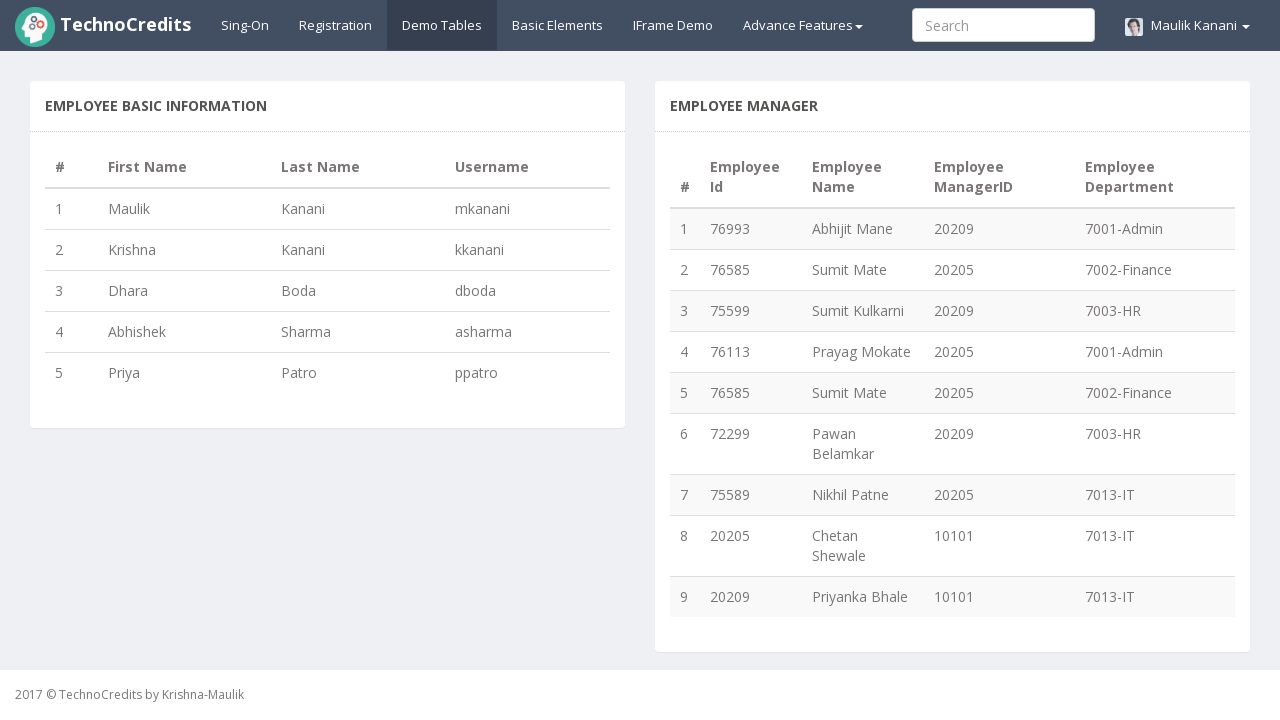

Table columns verified and loaded
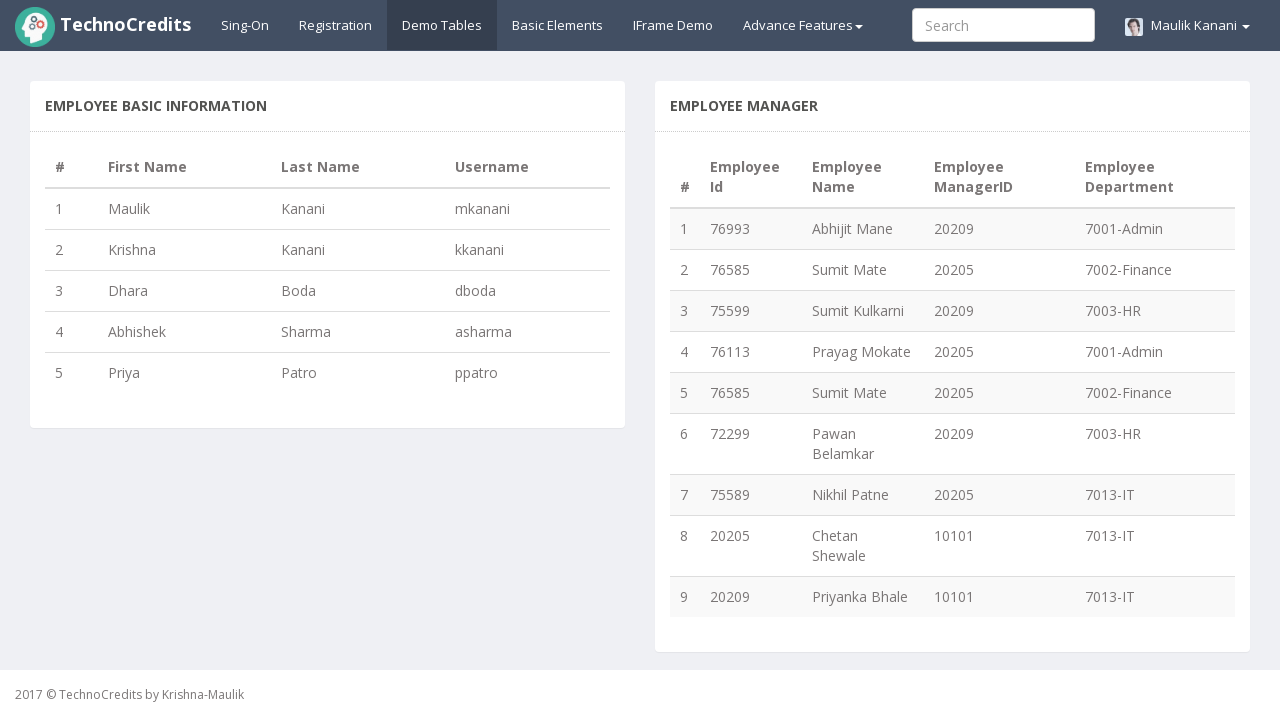

Counted 5 columns in Employee Manager table
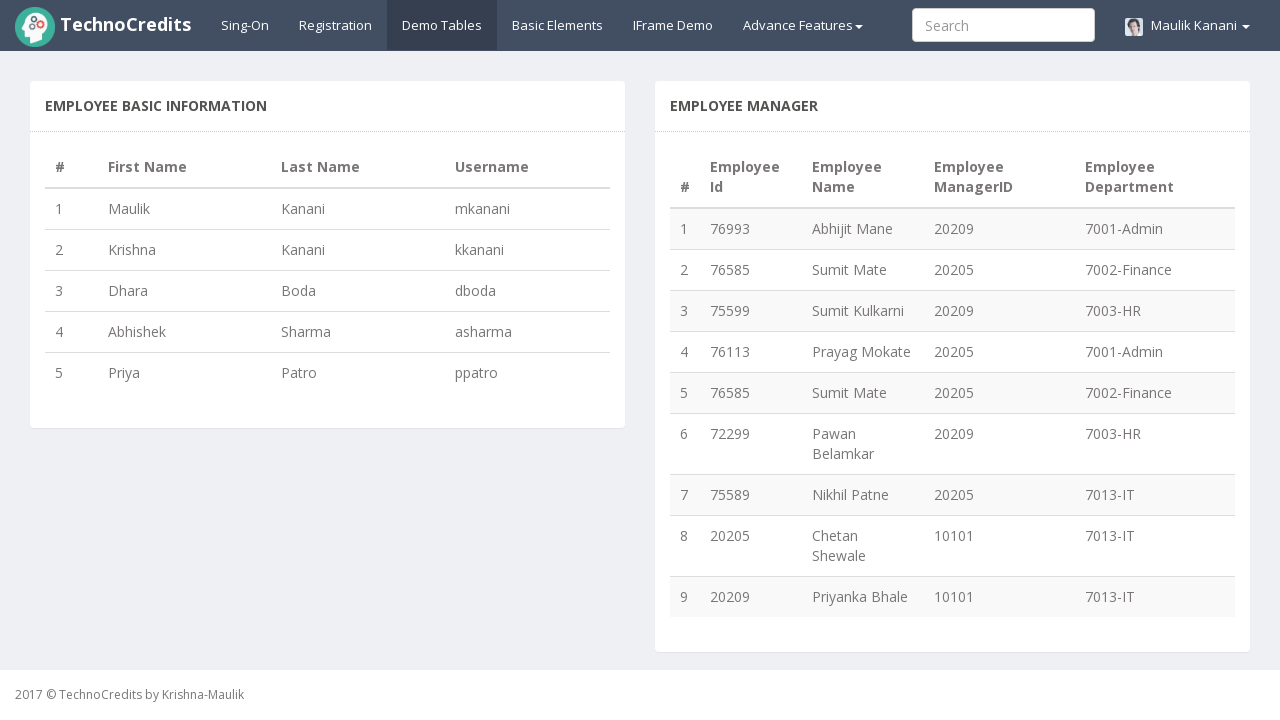

Table rows verified and loaded
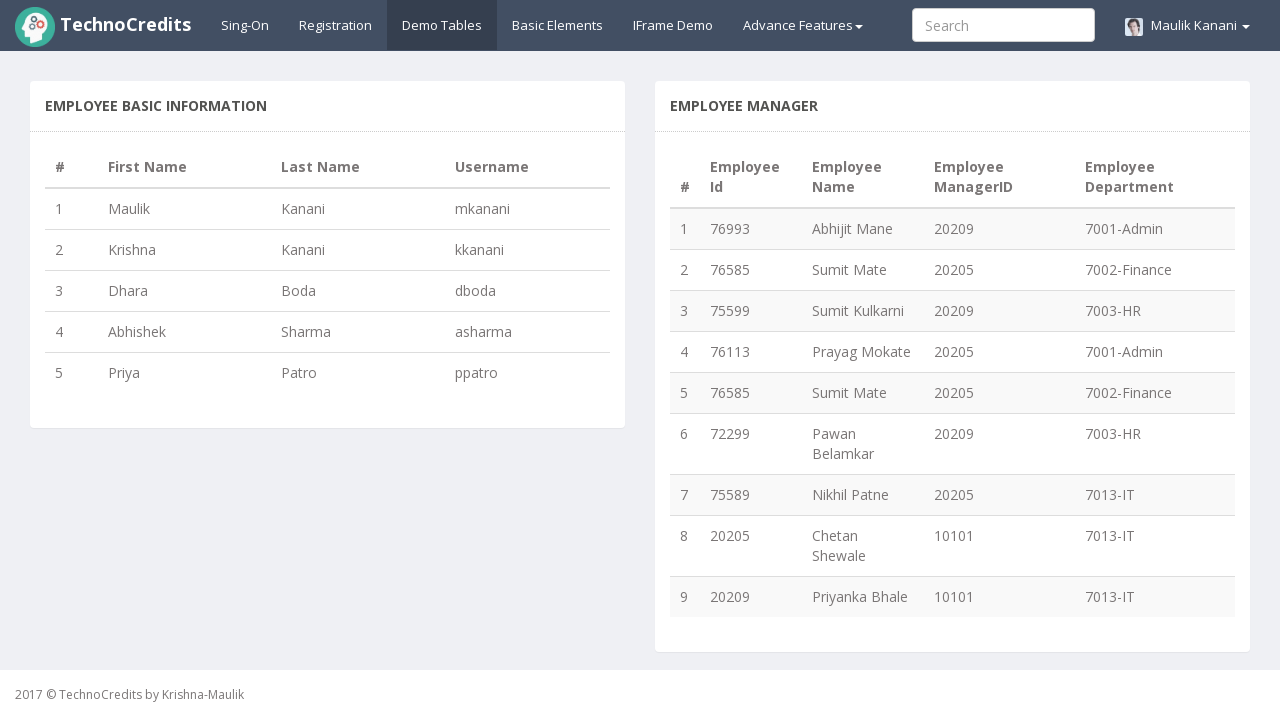

Counted 9 rows in Employee Manager table
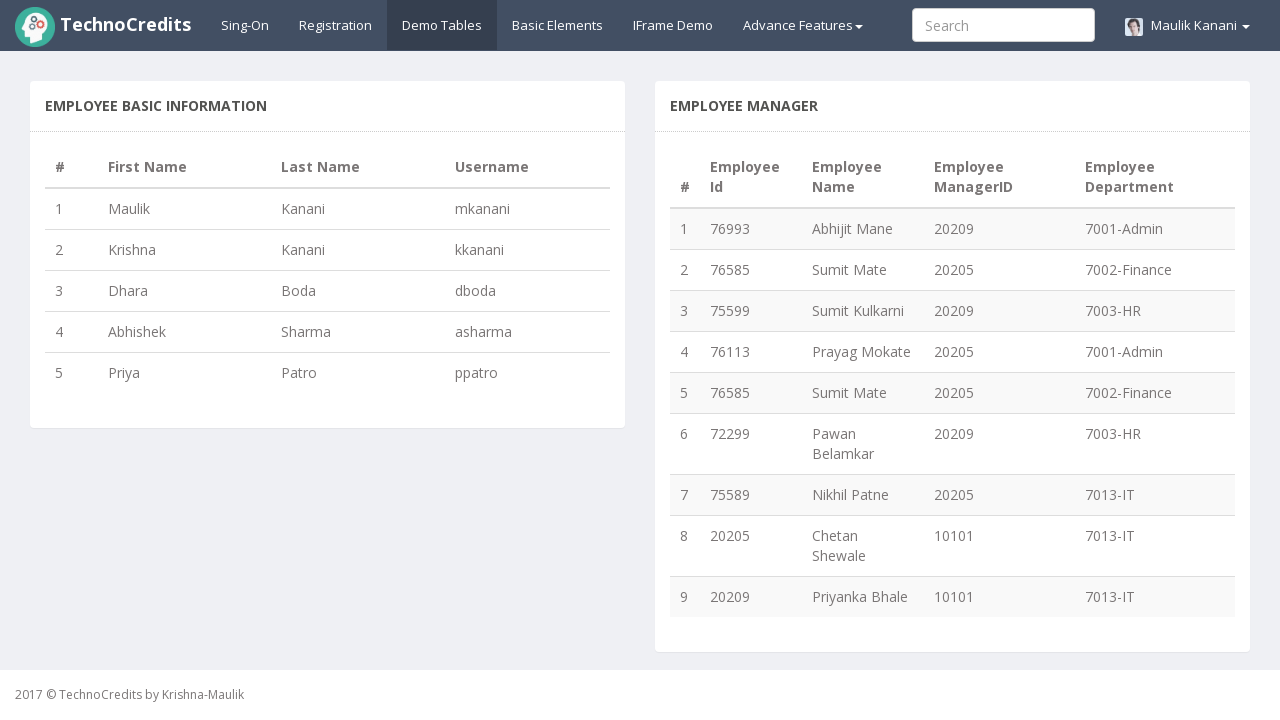

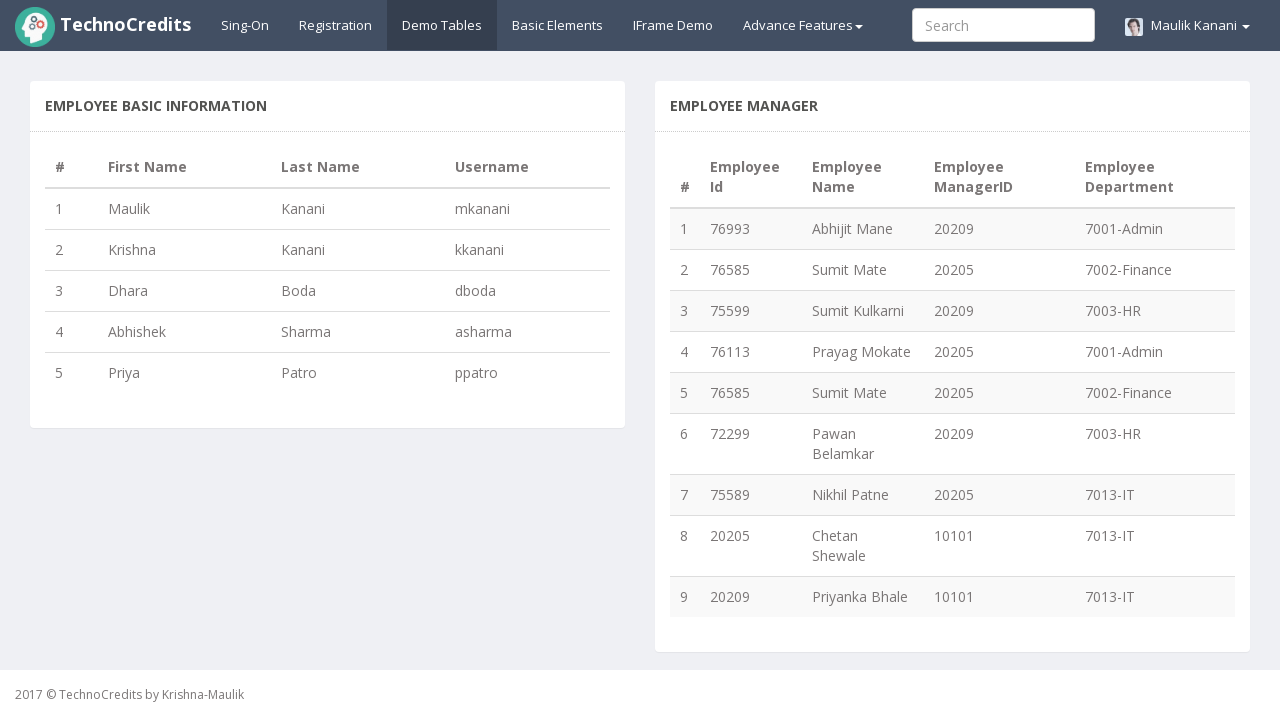